Tests dynamic loading with a 10-second wait, which is more than the element's display time of 5 seconds

Starting URL: https://automationfc.github.io/dynamic-loading/

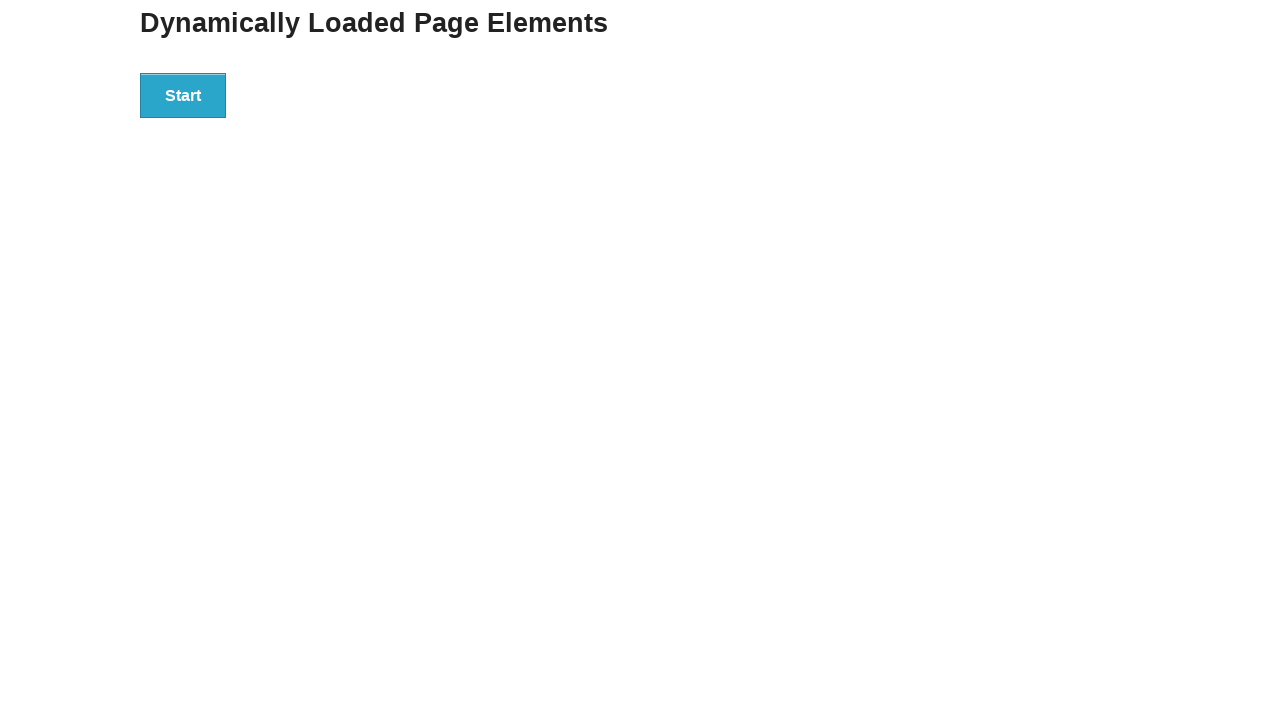

Clicked start button to trigger dynamic loading at (183, 95) on div#start>button
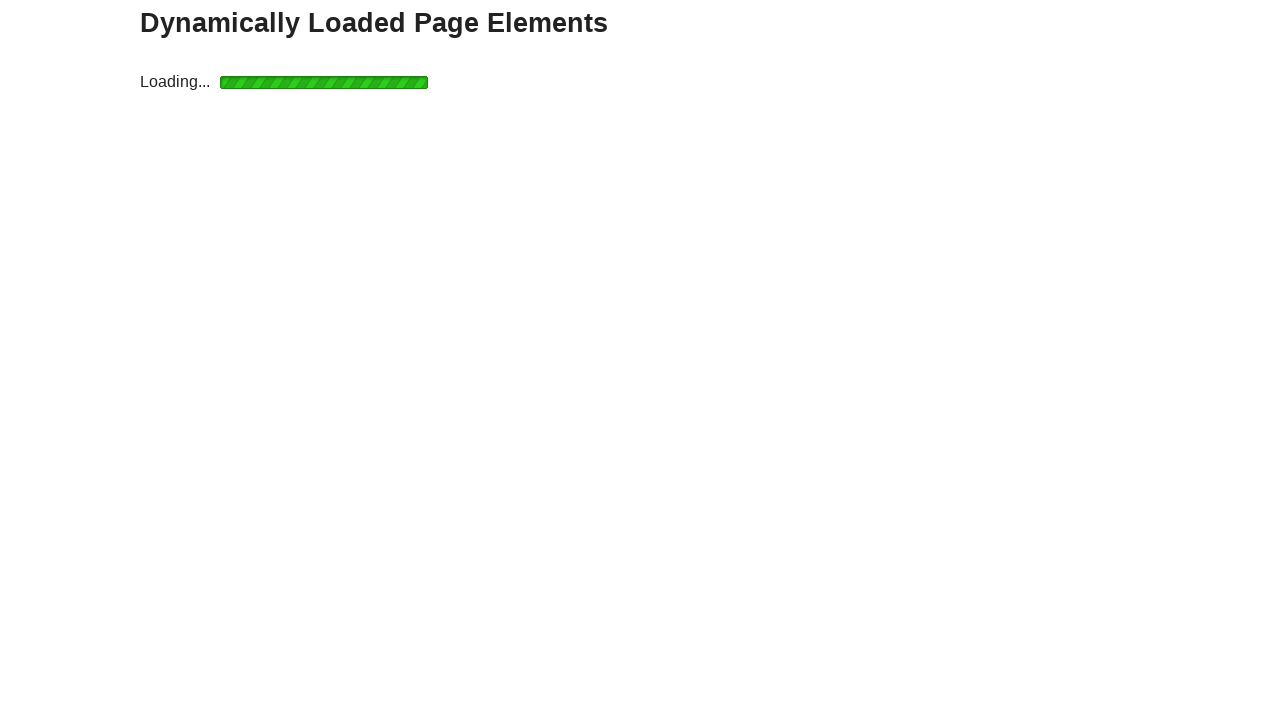

Waited 10 seconds for element to appear (exceeds 5-second display time)
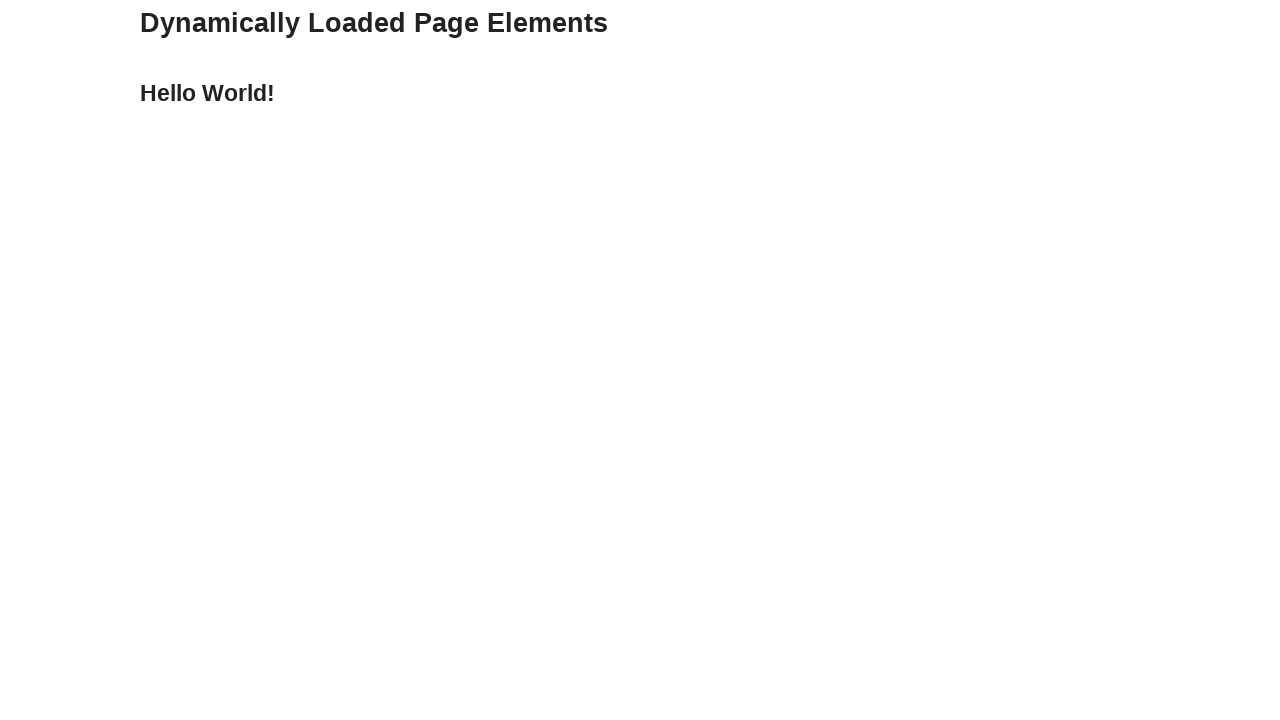

Verified that 'Hello World' text is displayed after timeout
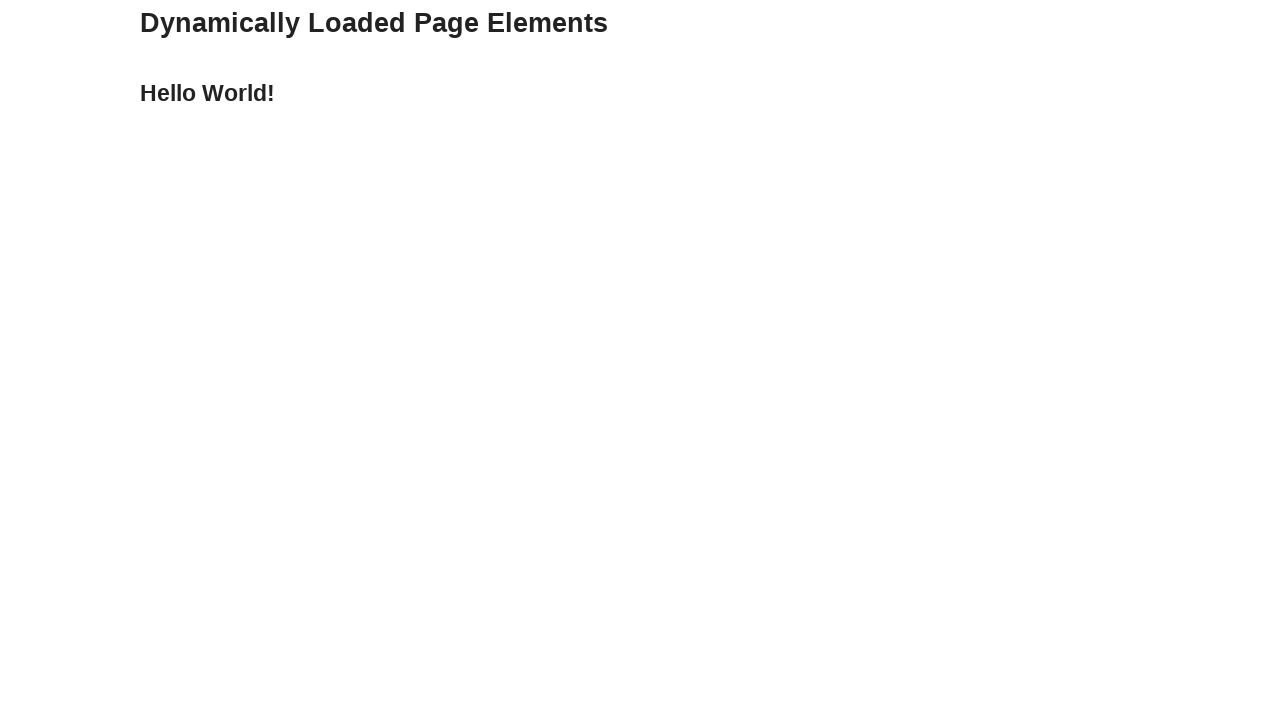

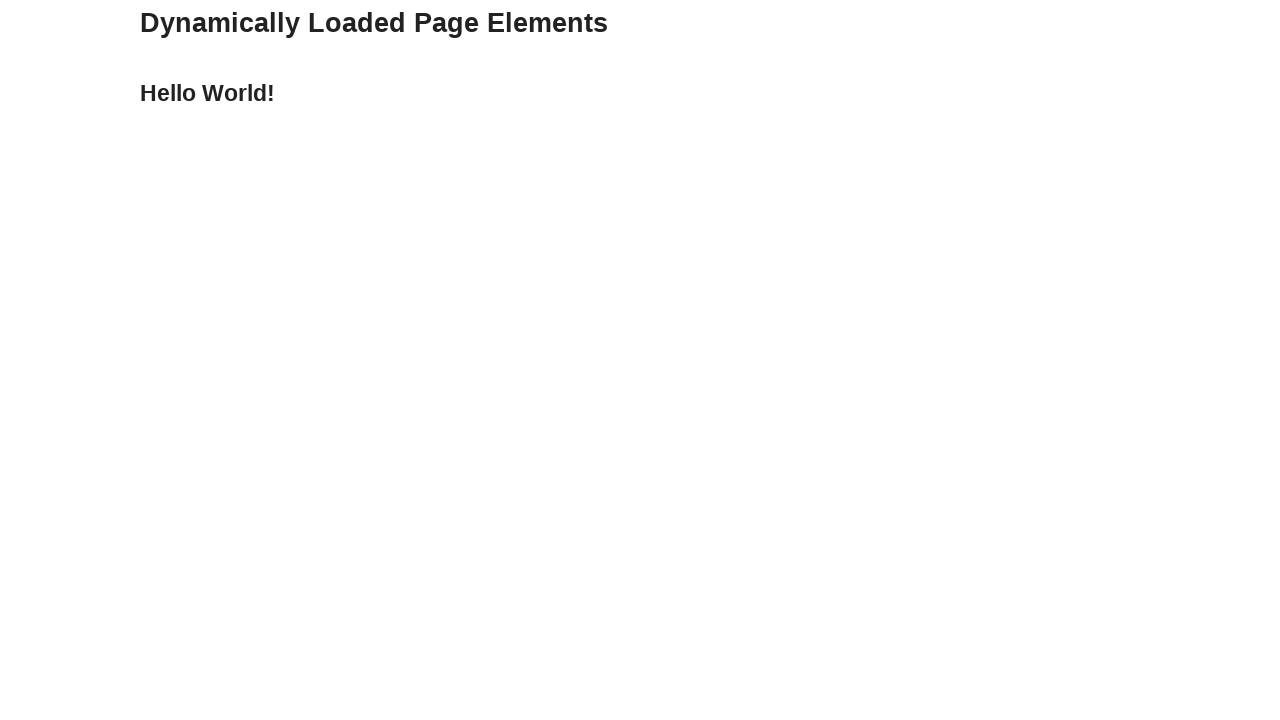